Tests the clear button functionality on an online calculator after entering a non-numeric symbol (+), then pressing the clear button (c)

Starting URL: https://www.online-calculator.com/full-screen-calculator/

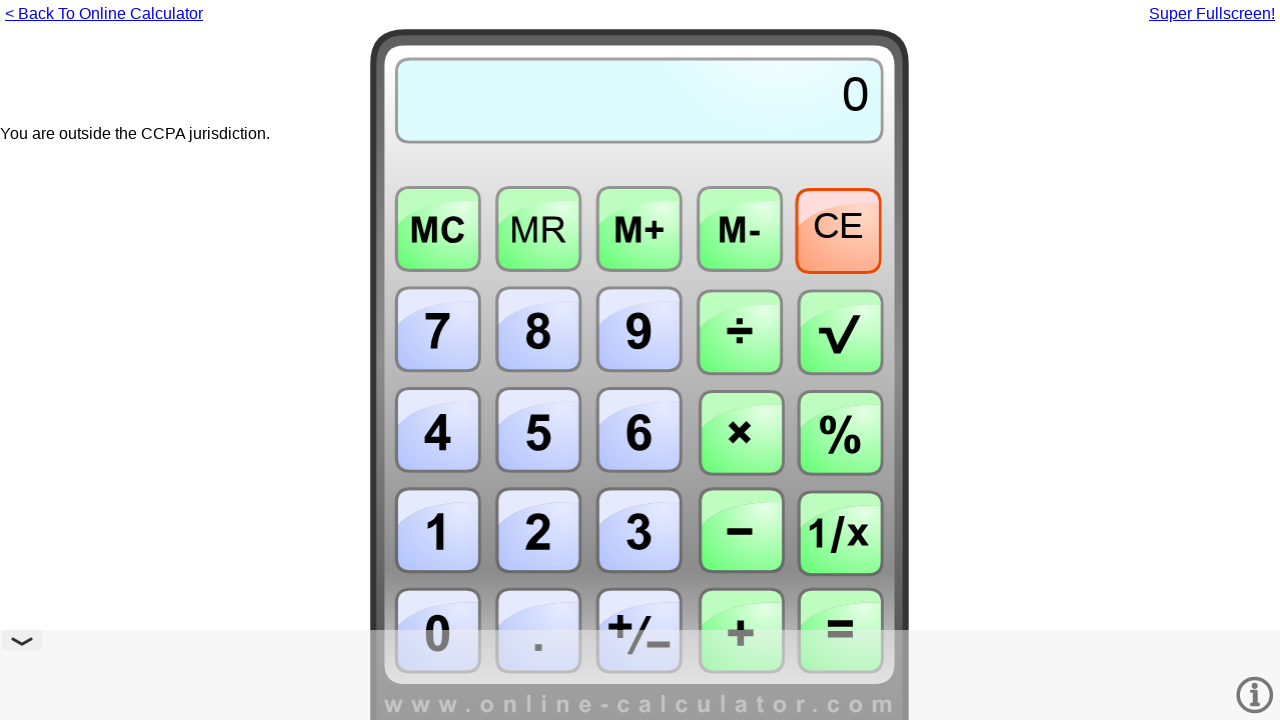

Pressed plus symbol (+) key on calculator
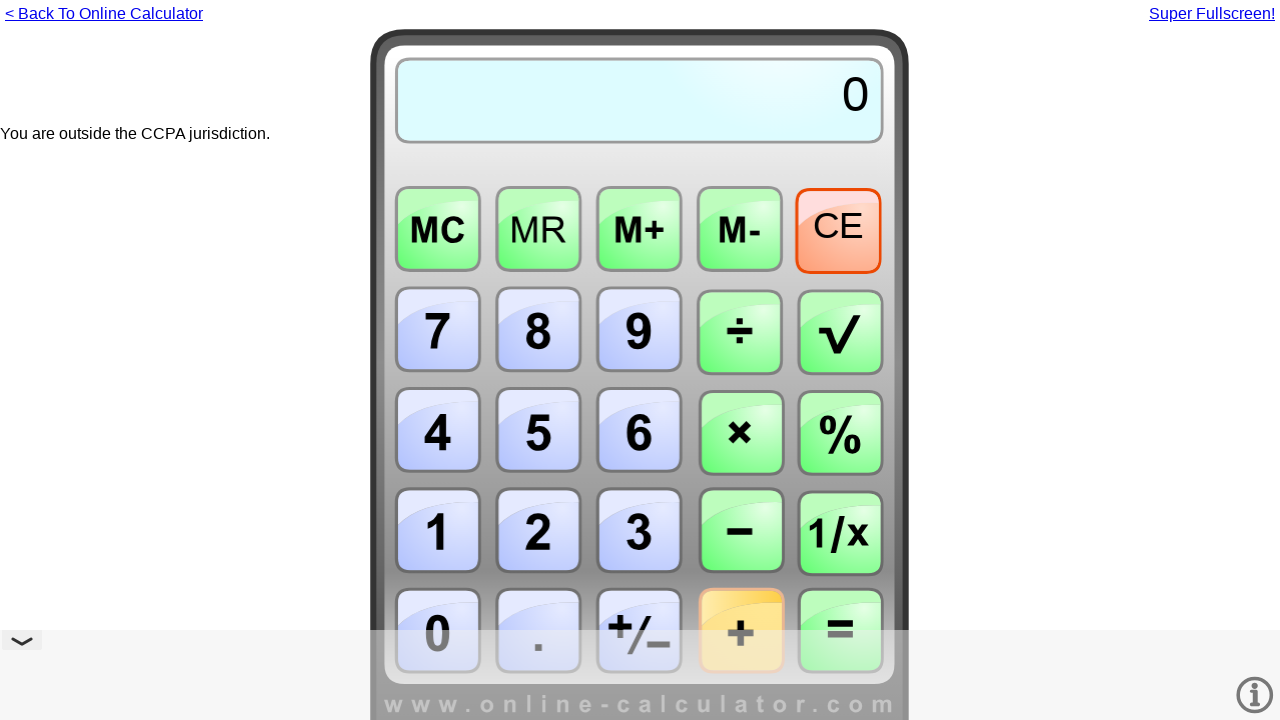

Pressed clear (c) button to clear calculator
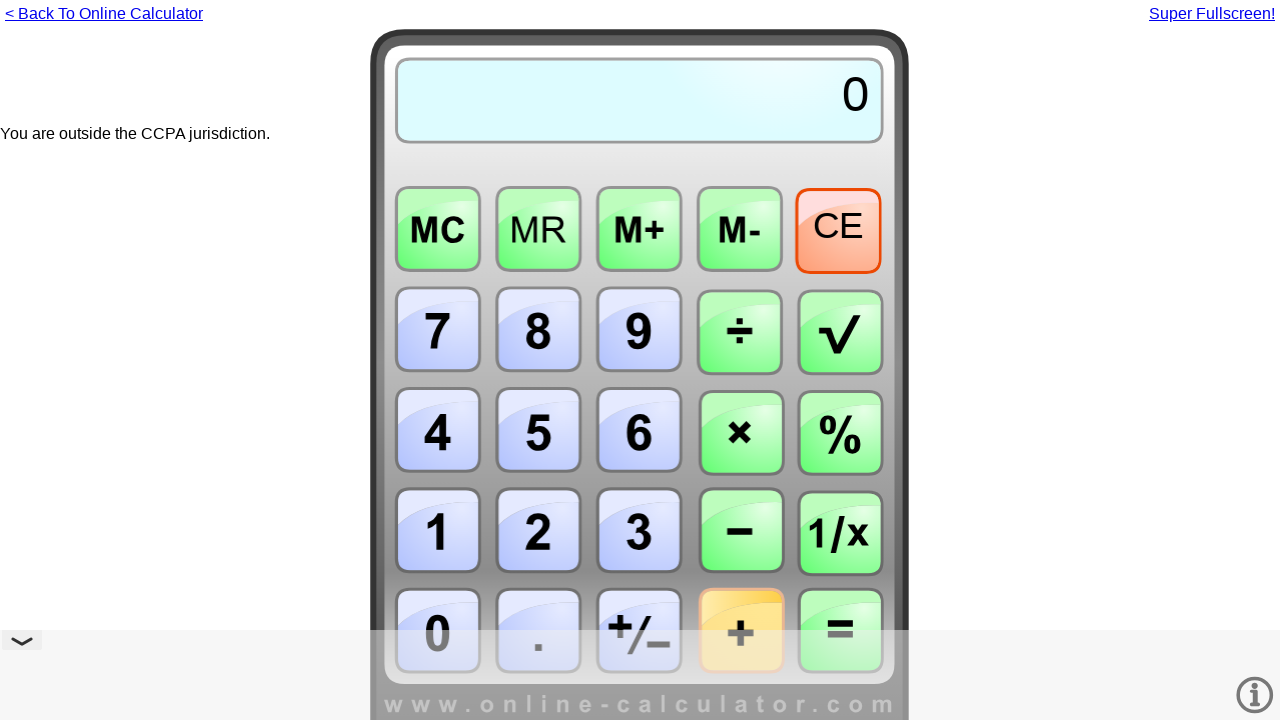

Waited 500ms for calculator to process clear operation
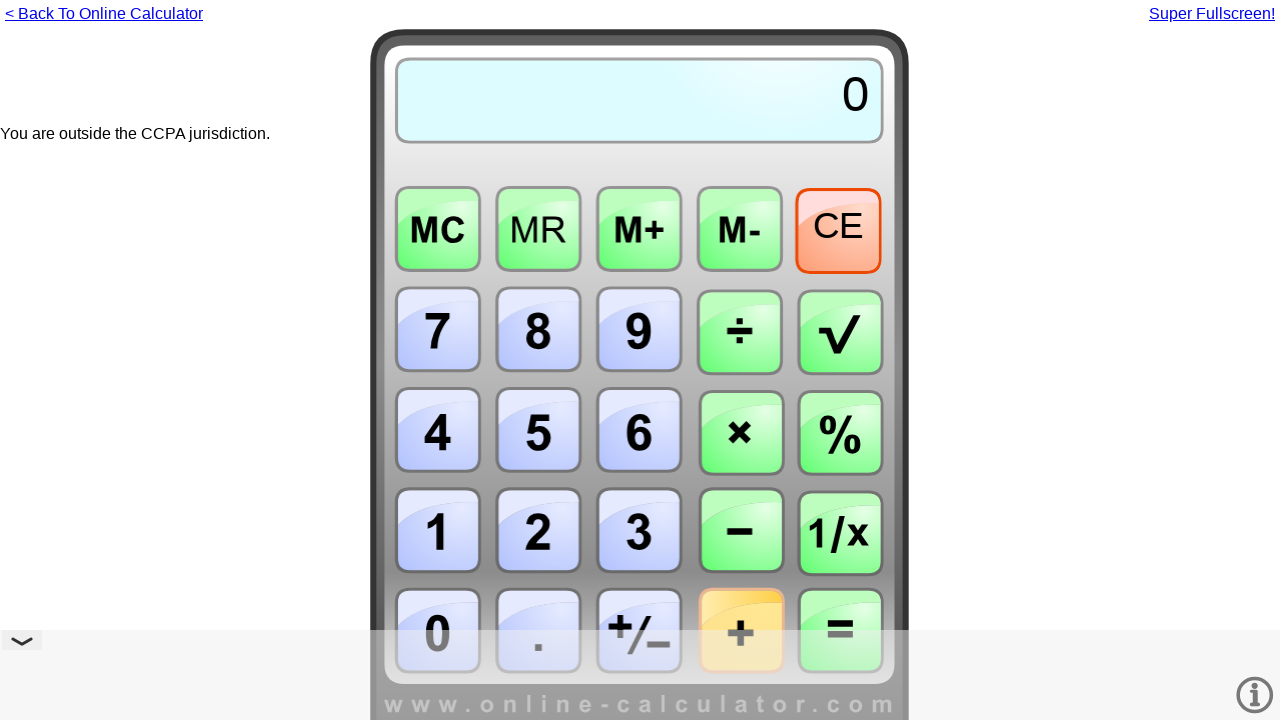

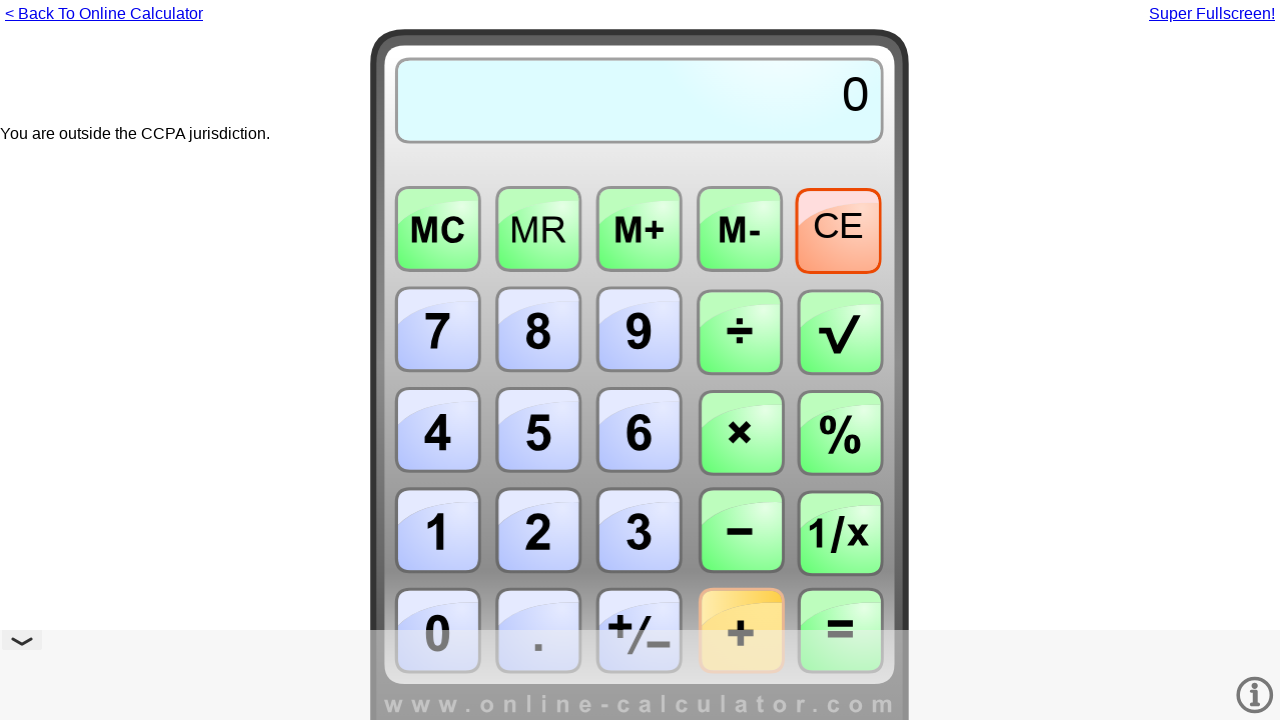